Tests JavaScript alert handling including simple alerts, confirmation dialogs, and prompt dialogs with text input on the Heroku test site.

Starting URL: https://the-internet.herokuapp.com/javascript_alerts

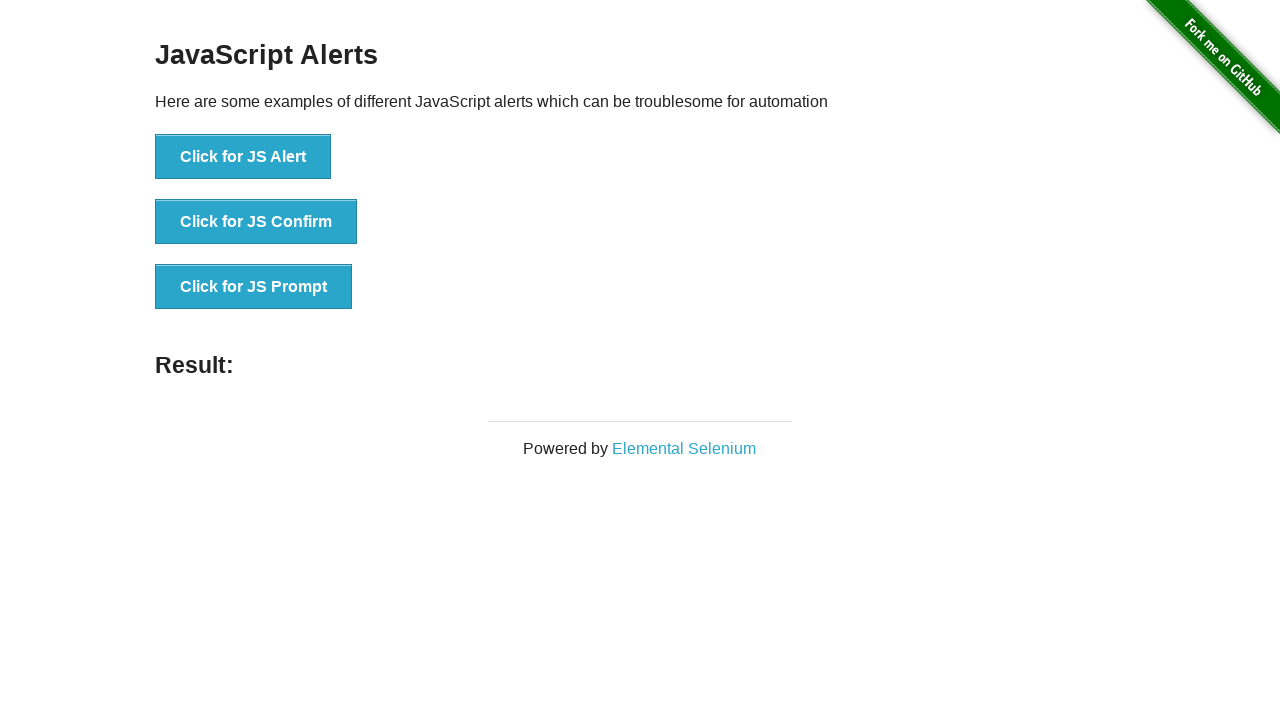

Clicked button to trigger JavaScript alert at (243, 157) on xpath=//button[normalize-space()='Click for JS Alert']
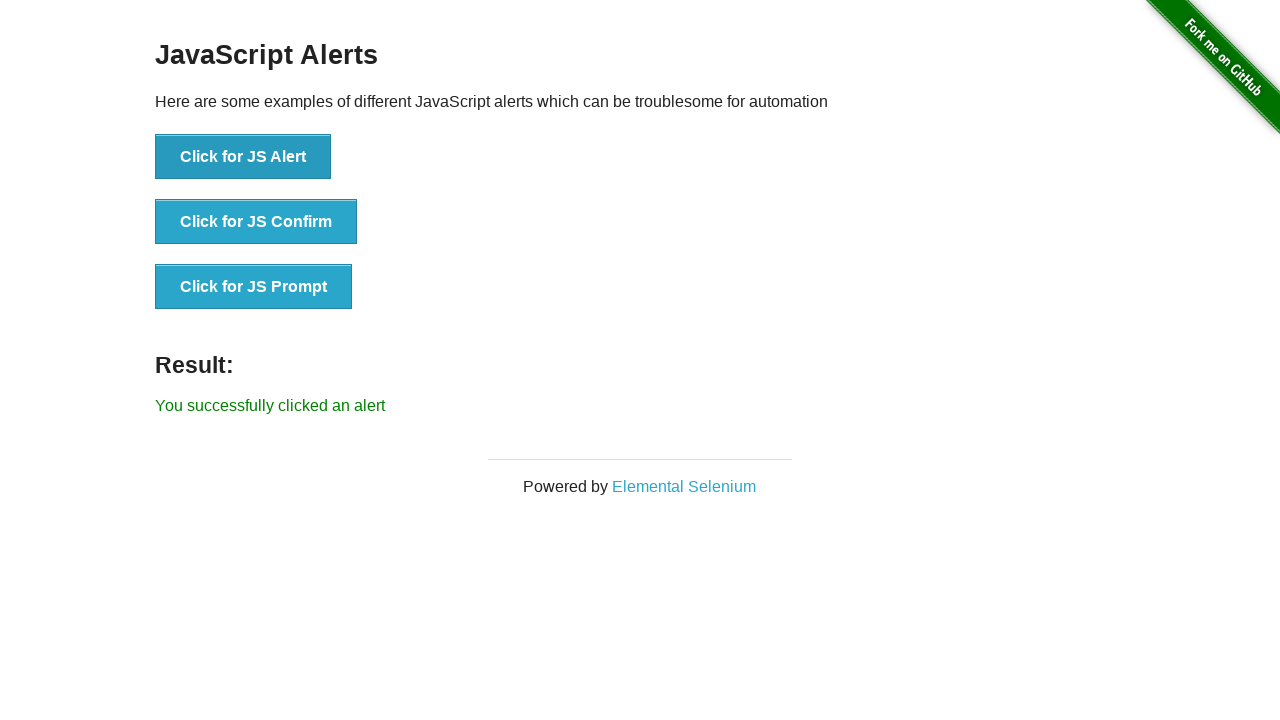

Registered dialog handler and accepted JavaScript alert
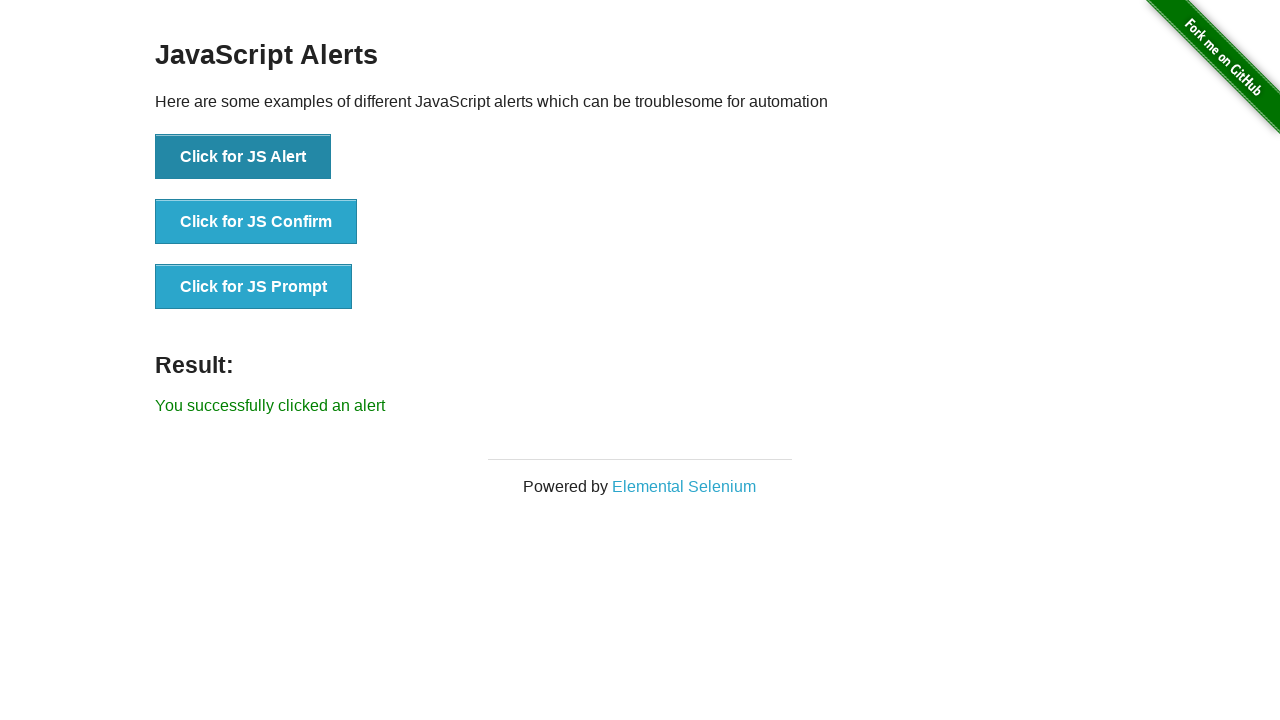

Waited 1 second after alert handling
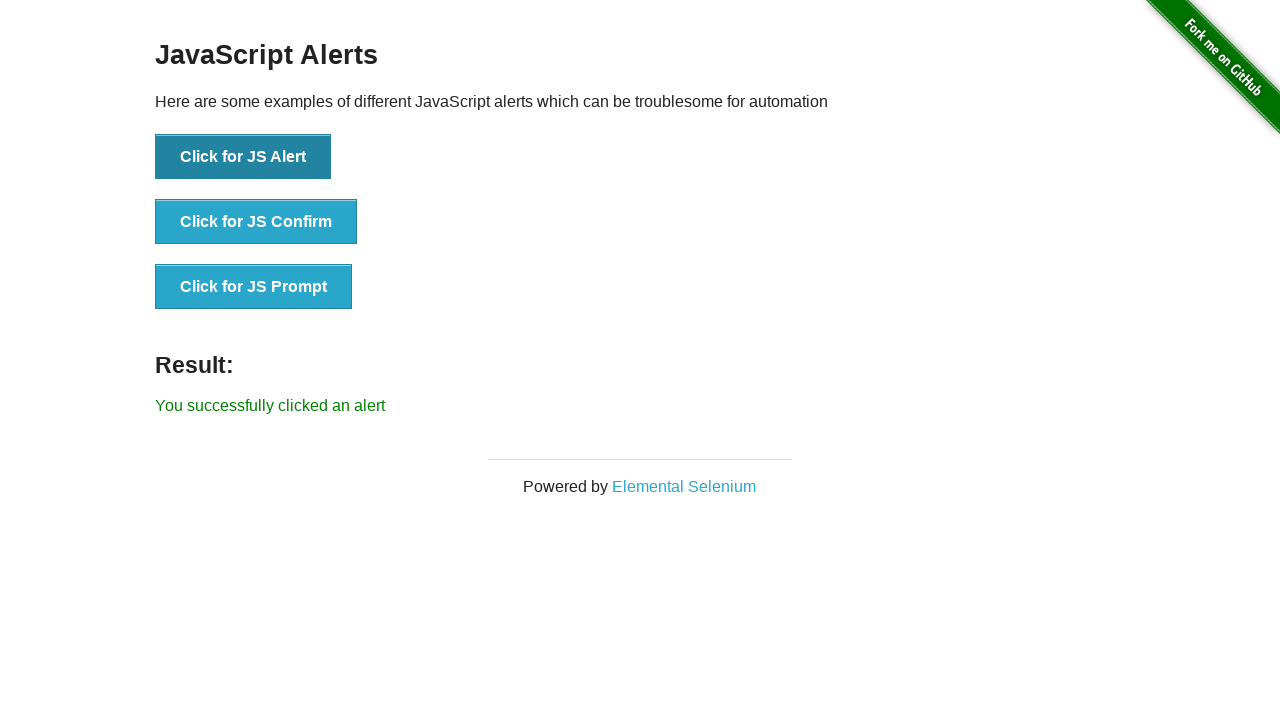

Registered handler for confirmation dialog
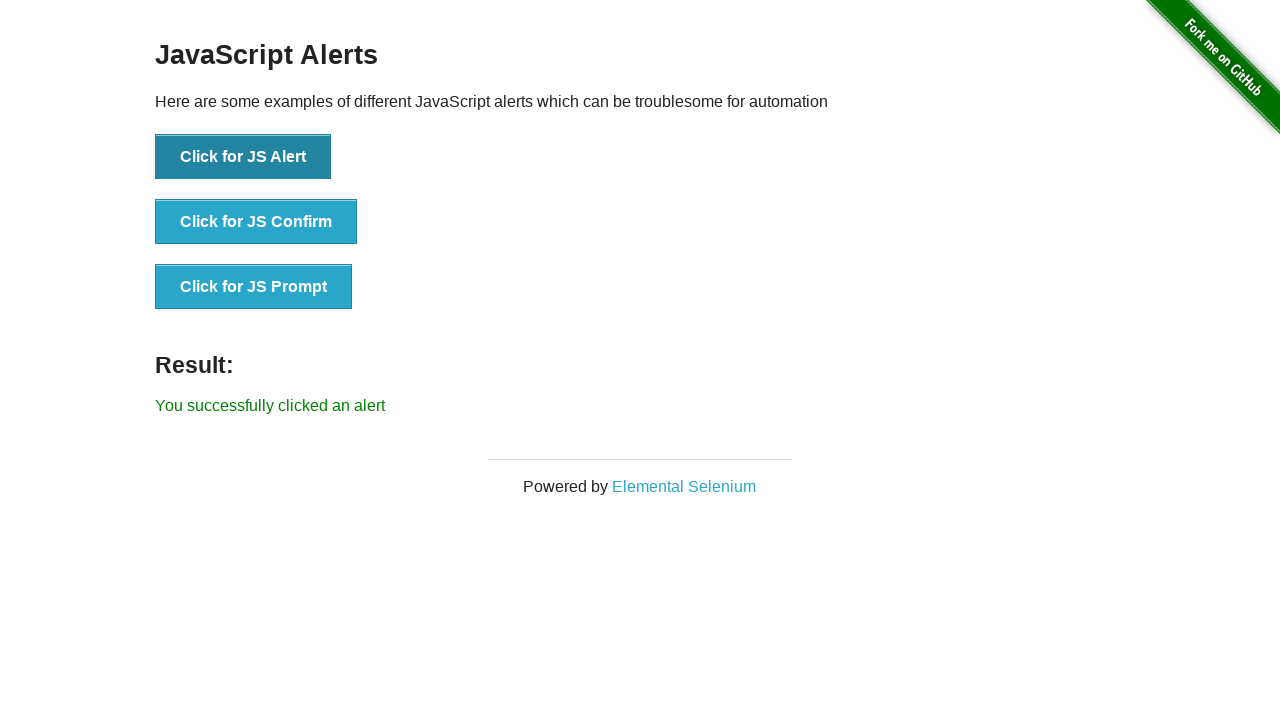

Clicked button to trigger JavaScript confirmation dialog at (256, 222) on xpath=//button[normalize-space()='Click for JS Confirm']
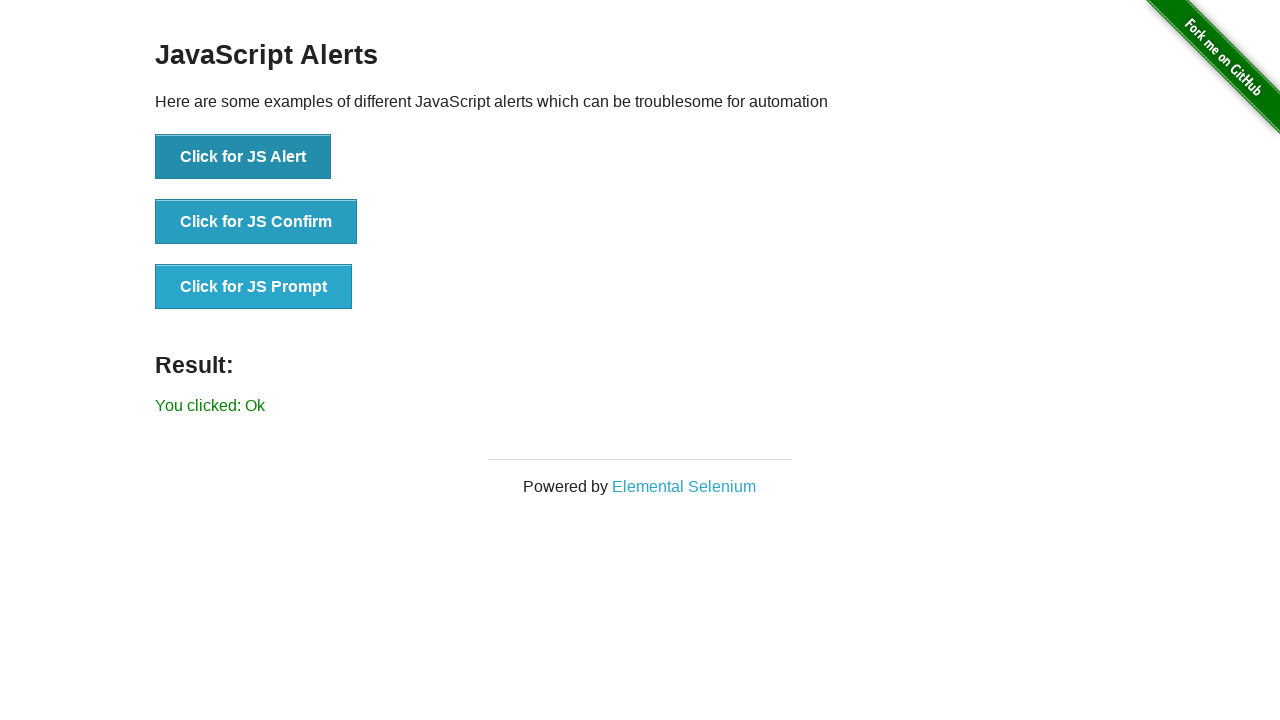

Waited 1 second after confirmation dialog handling
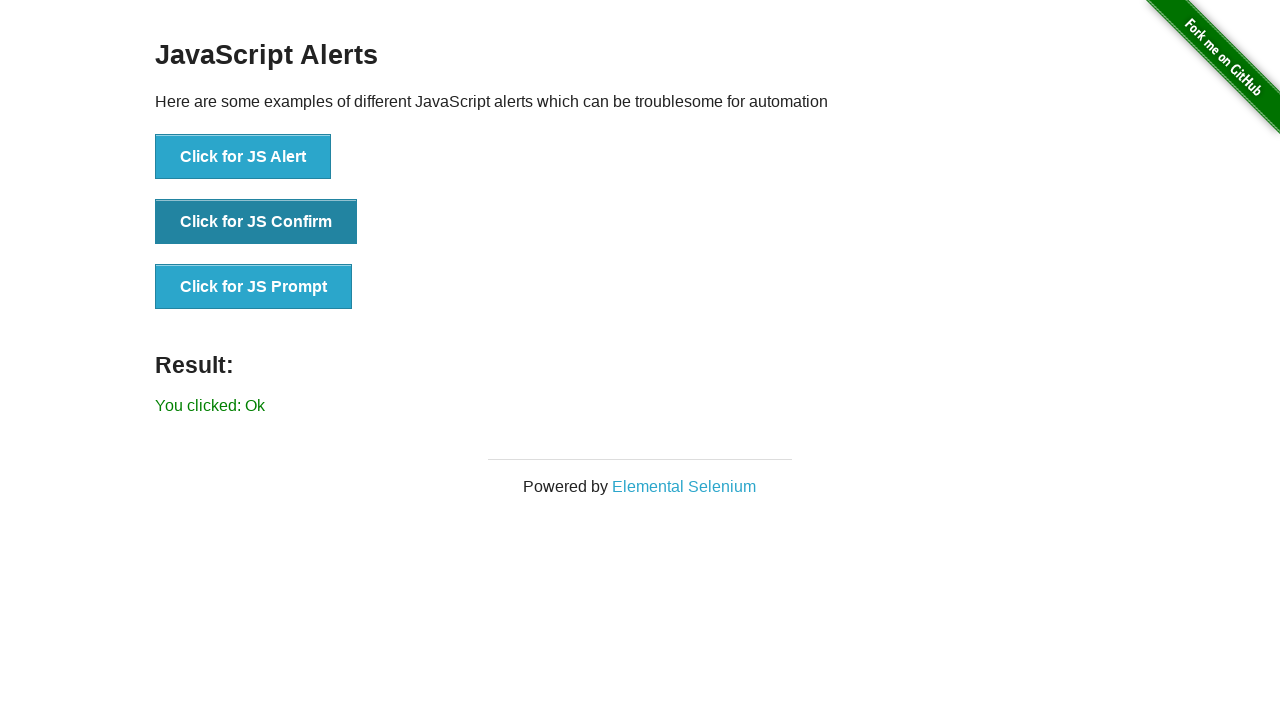

Registered handler for prompt dialog with text 'Welcome'
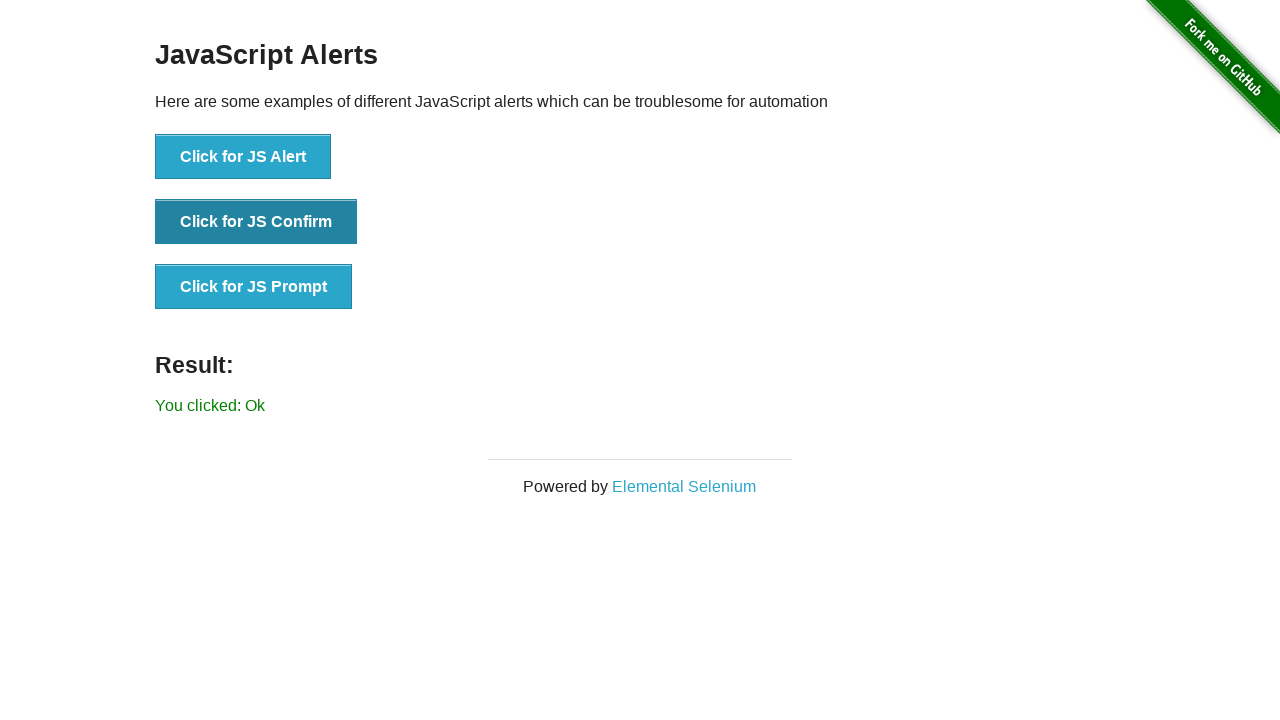

Clicked button to trigger JavaScript prompt dialog at (254, 287) on xpath=//button[normalize-space()='Click for JS Prompt']
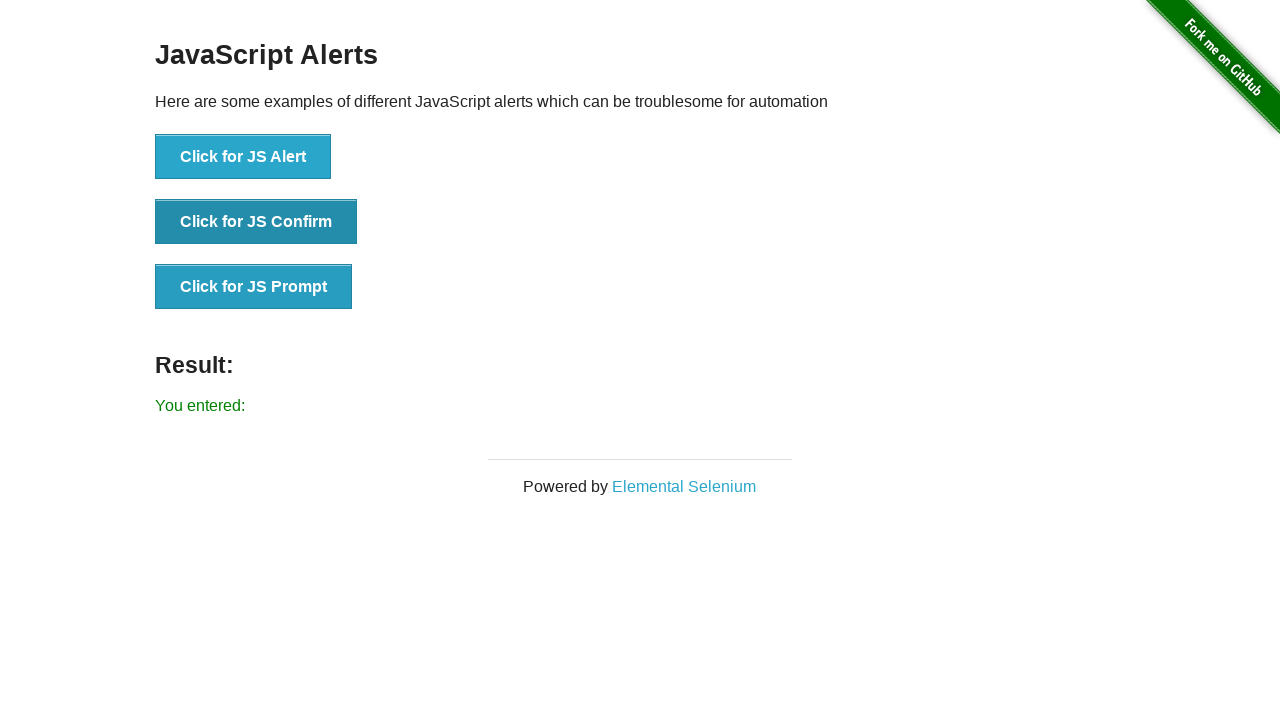

Waited 1 second after prompt dialog handling
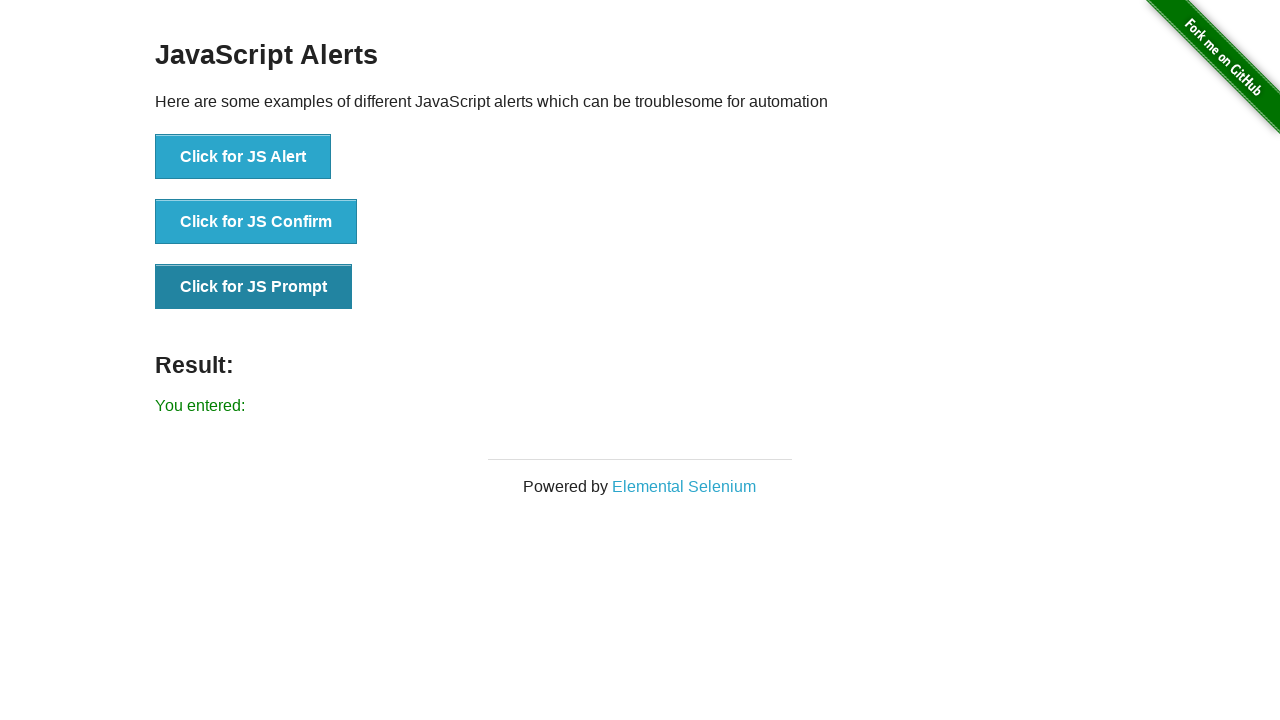

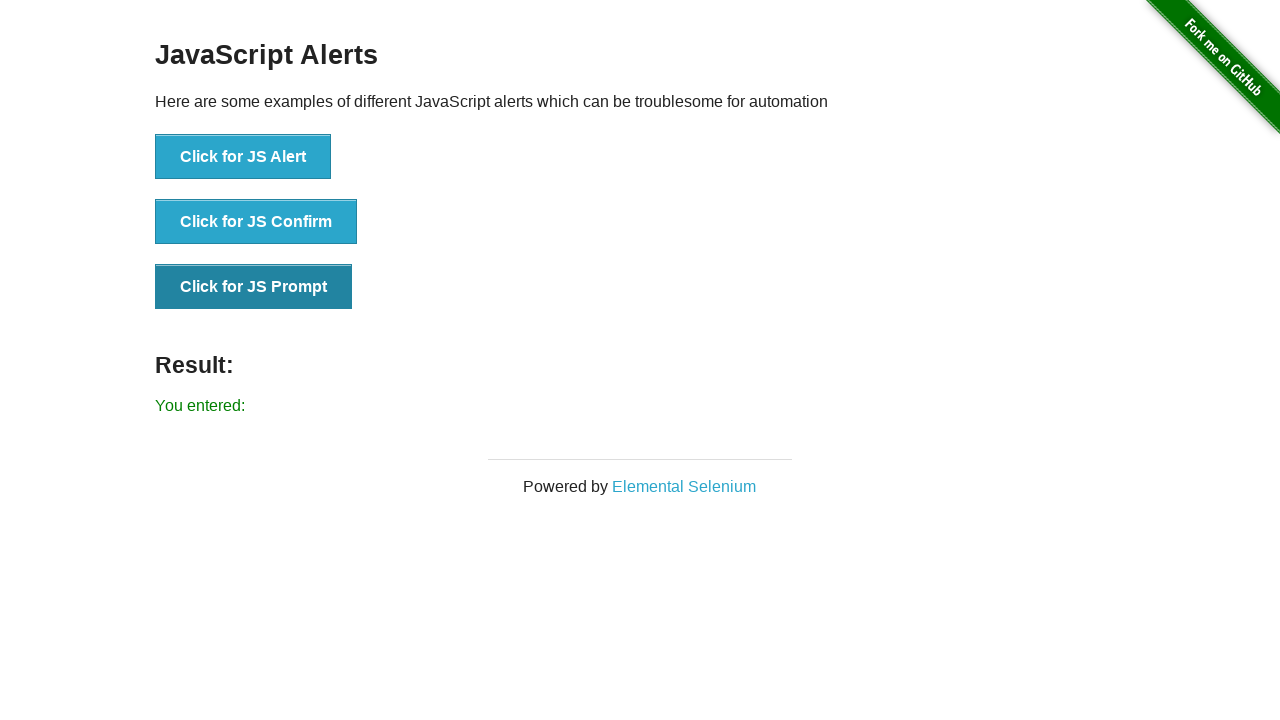